Tests the behavior when attempting to upload without selecting a file first, verifying that an Internal Server Error is displayed

Starting URL: https://the-internet.herokuapp.com/upload

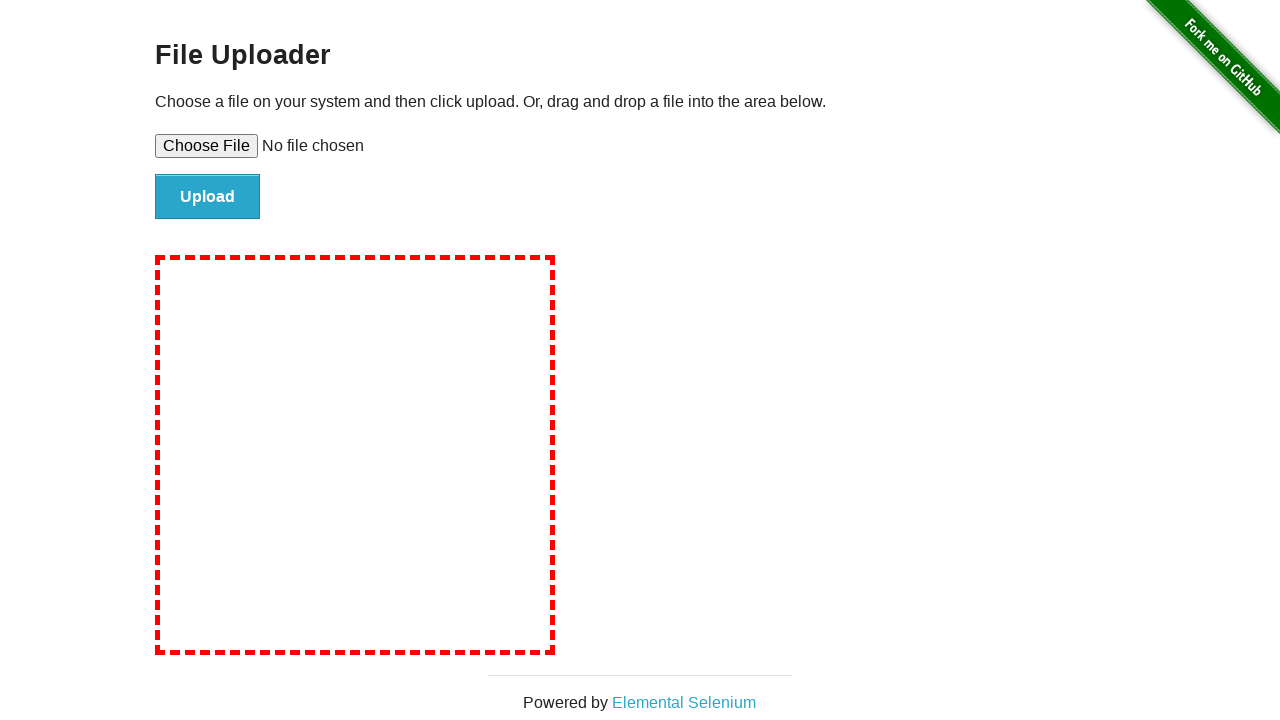

Navigated to file upload page
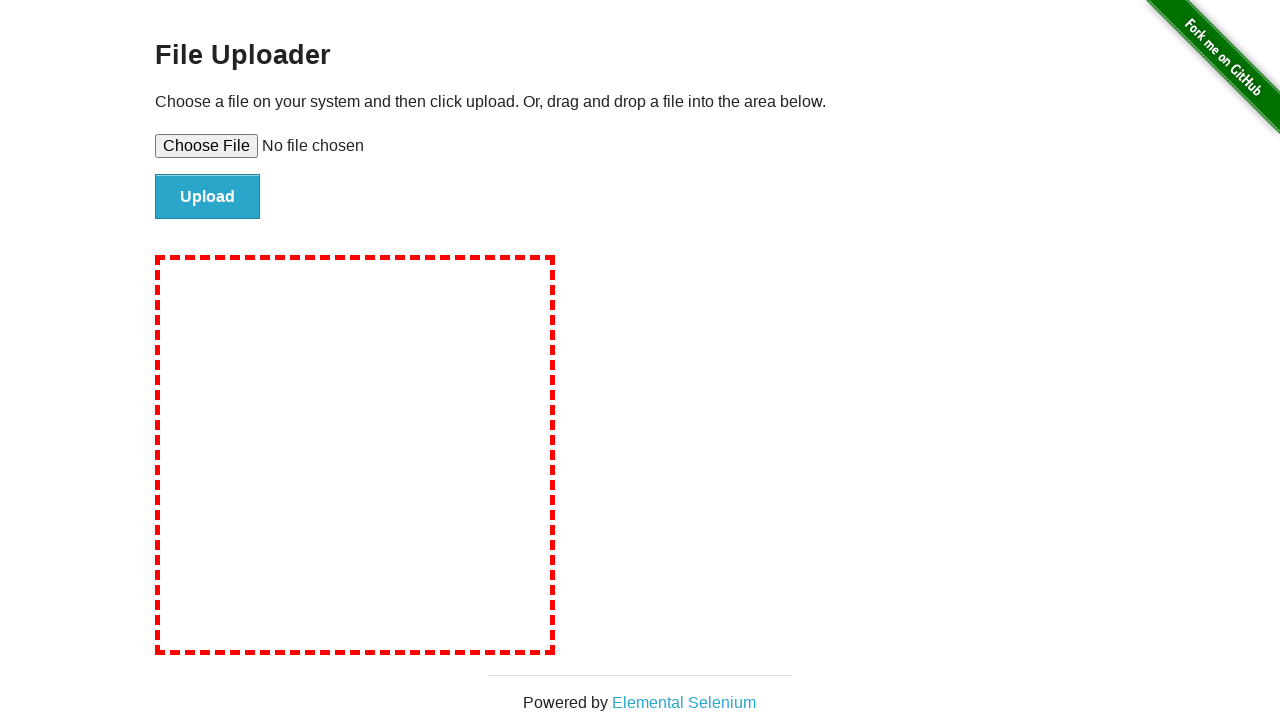

Clicked upload button without selecting a file at (208, 197) on #file-submit
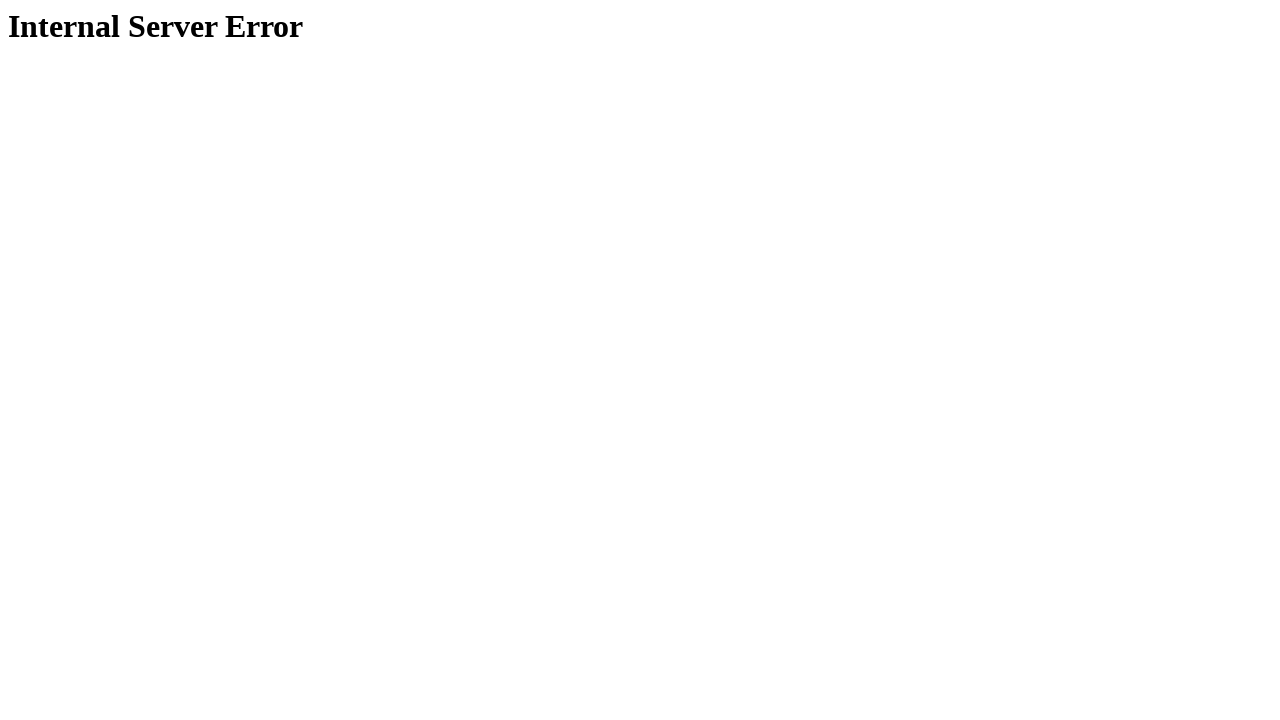

Error page header loaded
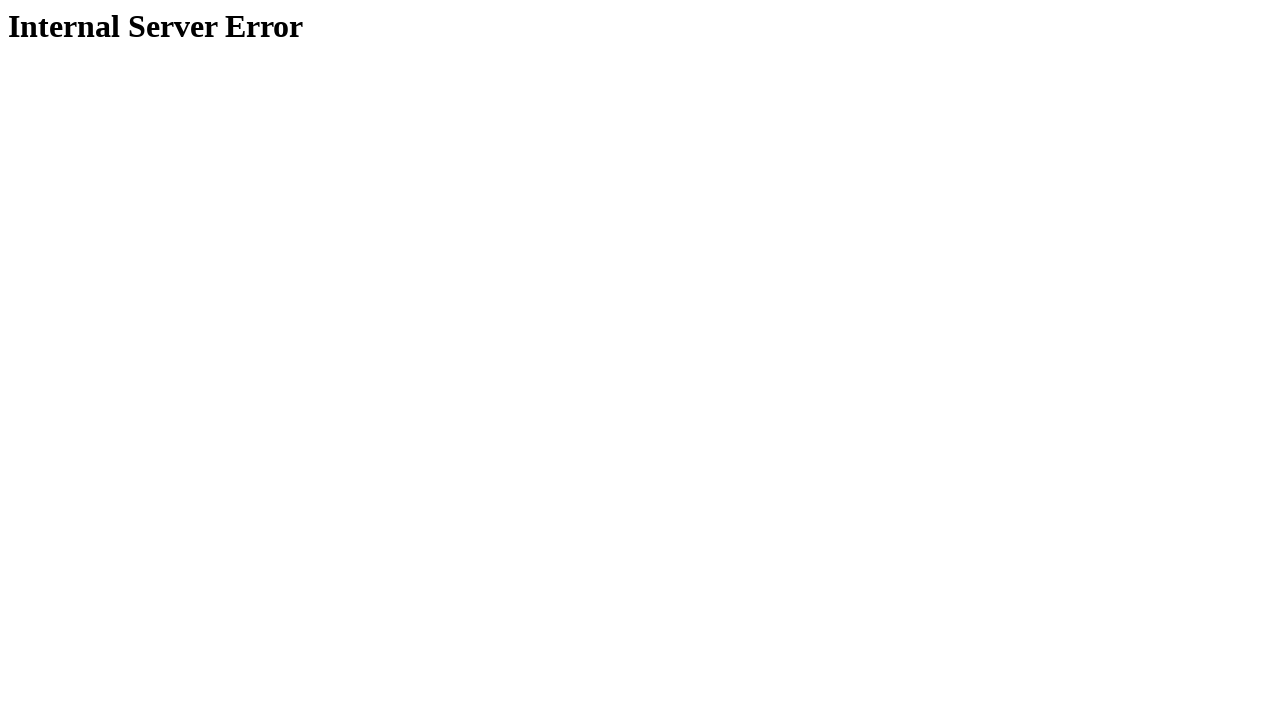

Retrieved header text from error page
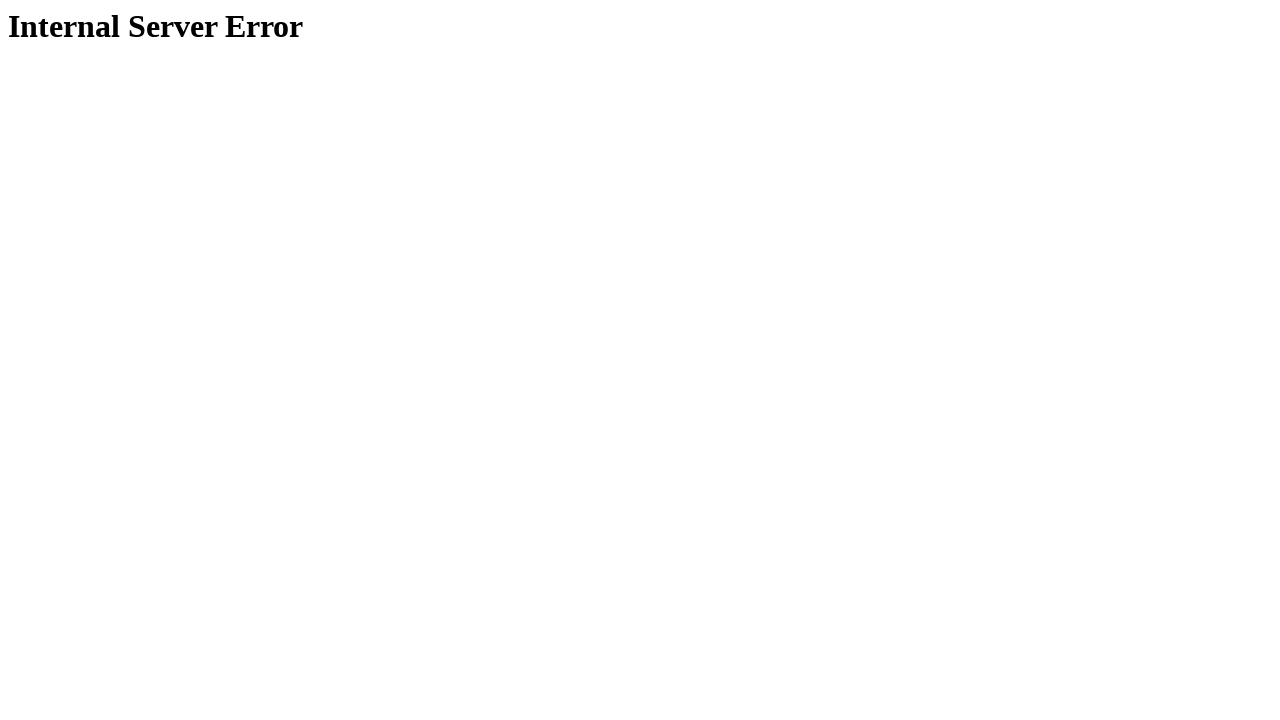

Verified that 'Internal Server Error' message is displayed
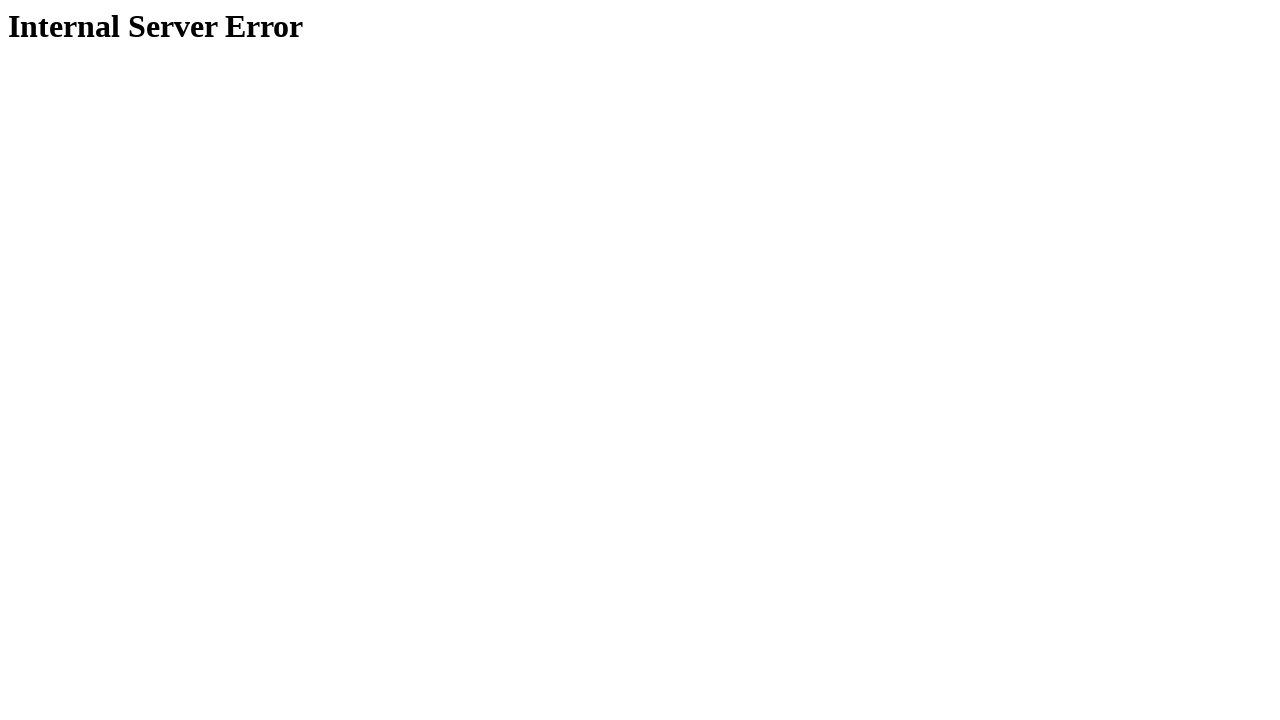

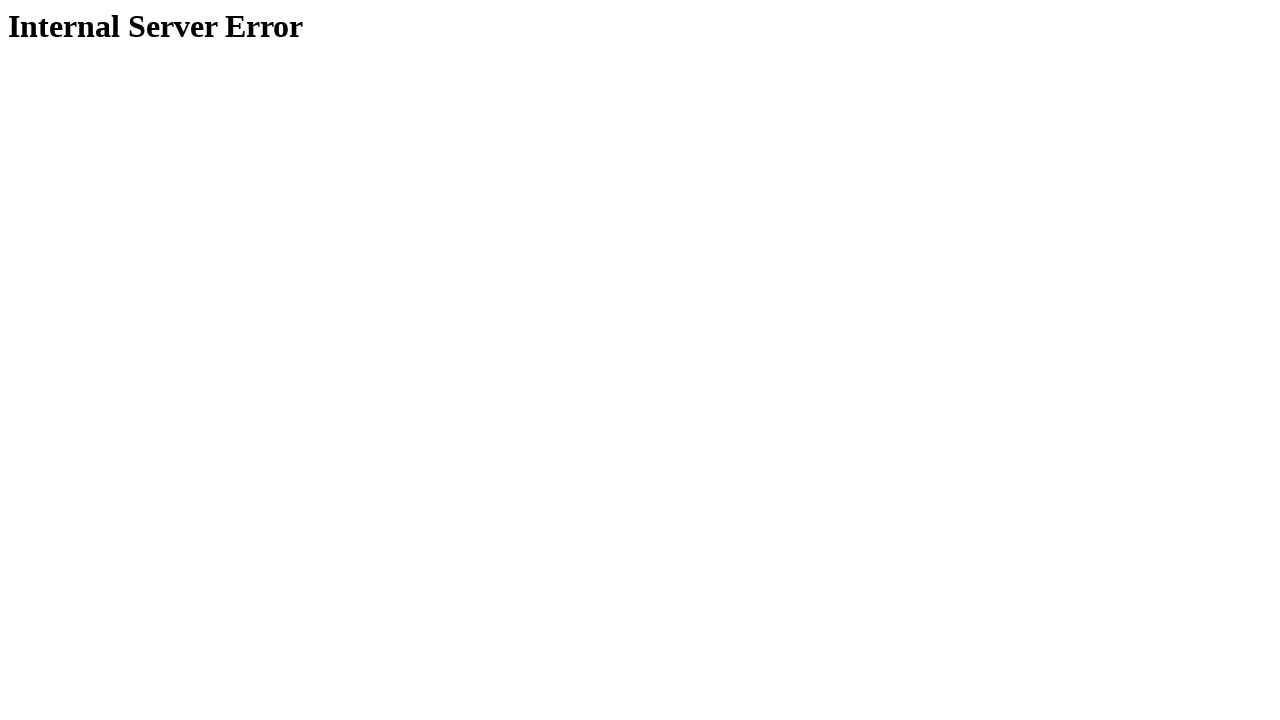